Tests opting out of A/B tests by adding an opt-out cookie before navigating to the A/B test page, then verifying the page shows "No A/B Test"

Starting URL: http://the-internet.herokuapp.com

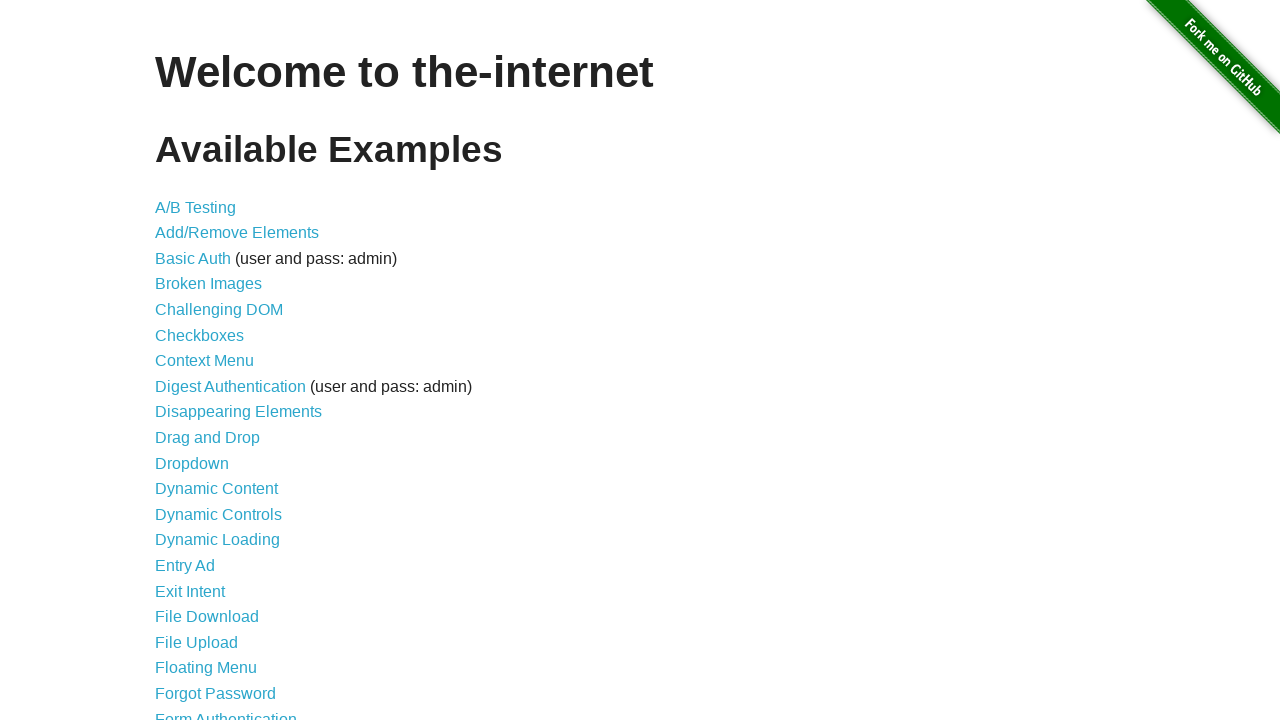

Added optimizelyOptOut cookie to context
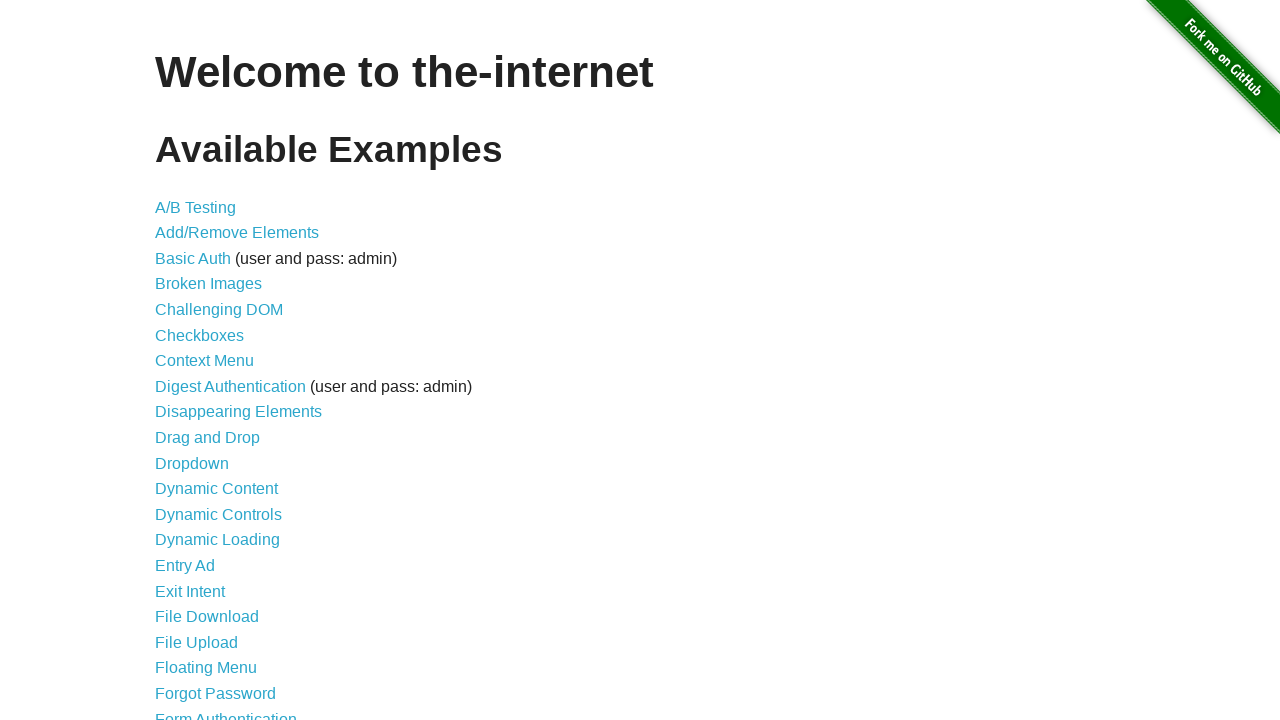

Navigated to A/B test page at http://the-internet.herokuapp.com/abtest
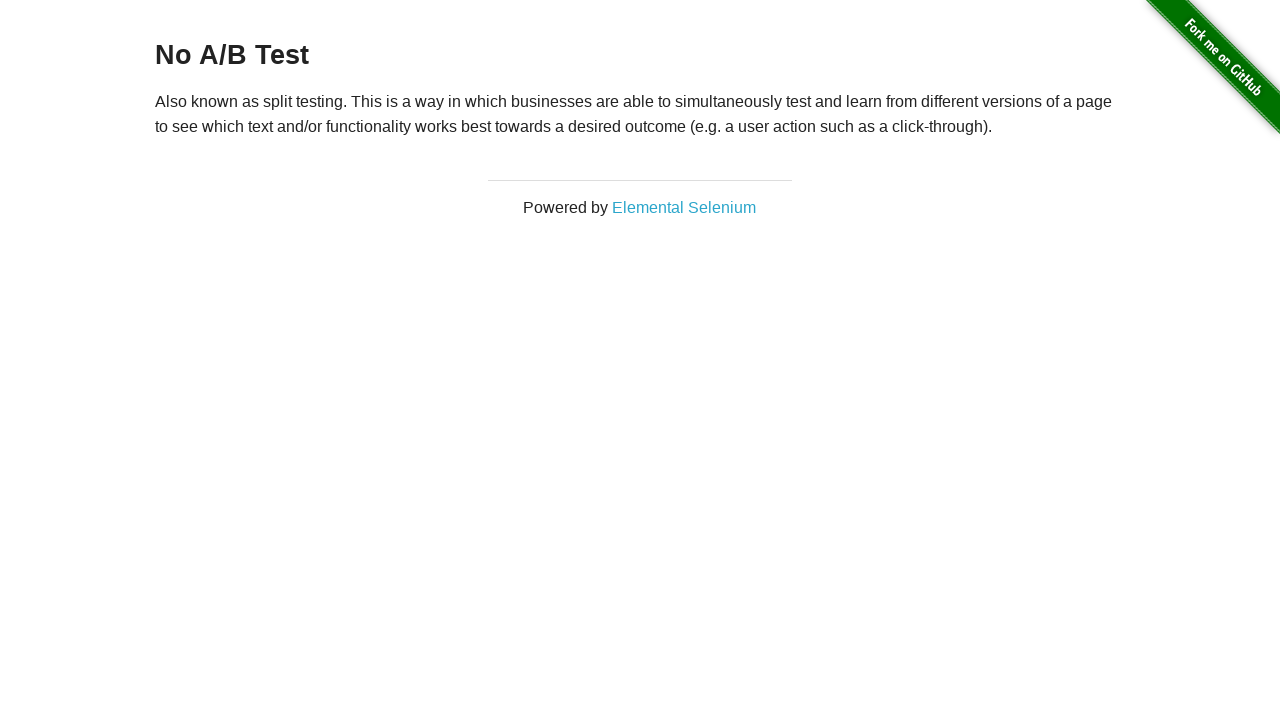

Retrieved heading text from page
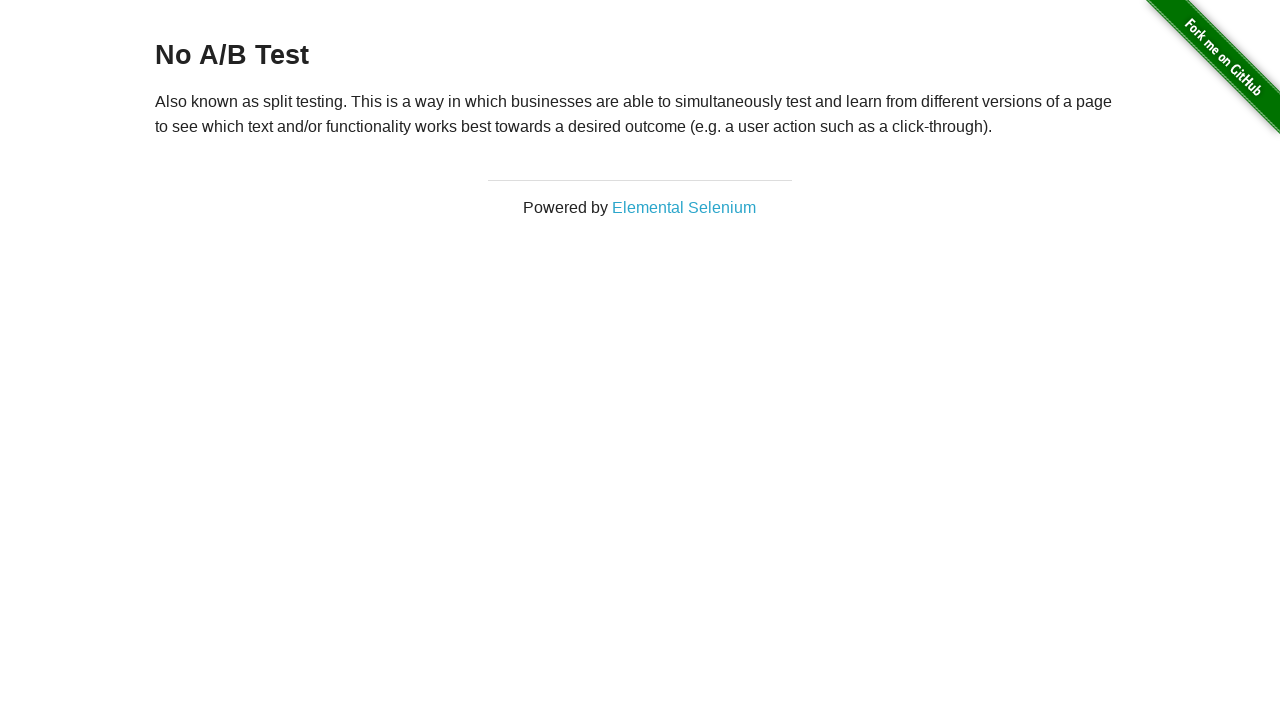

Verified heading text equals 'No A/B Test' - opt-out successful
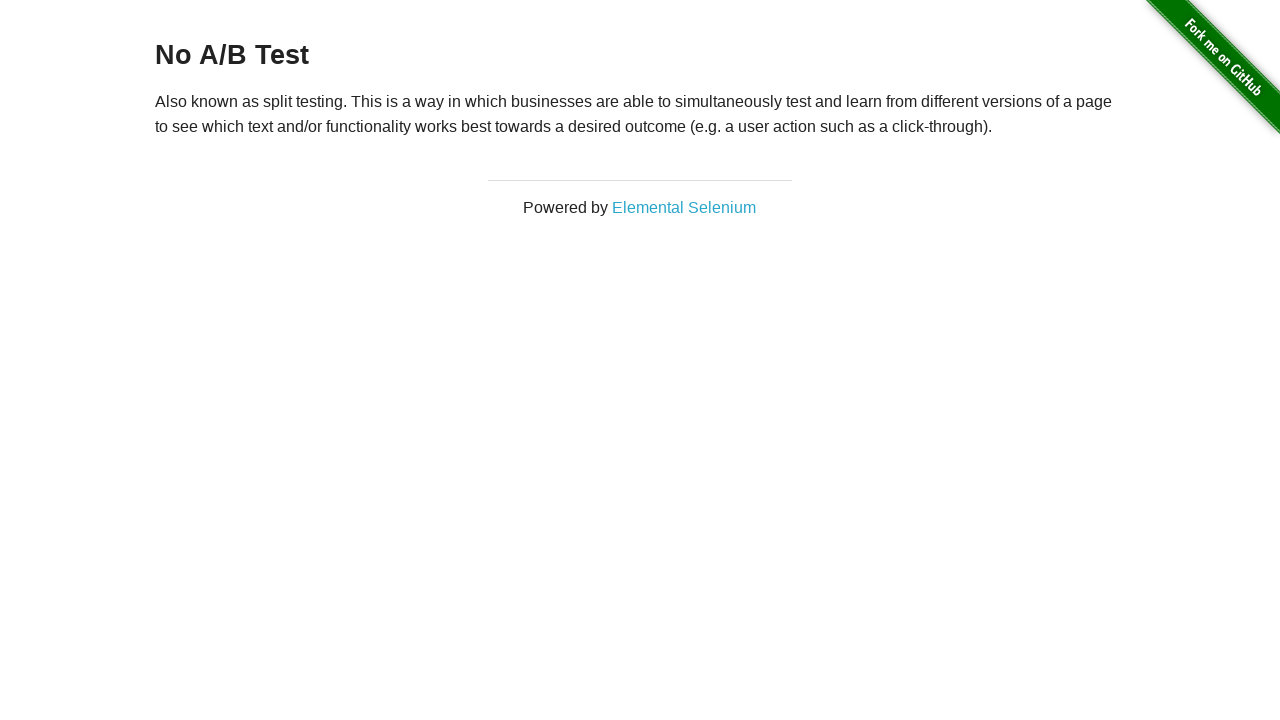

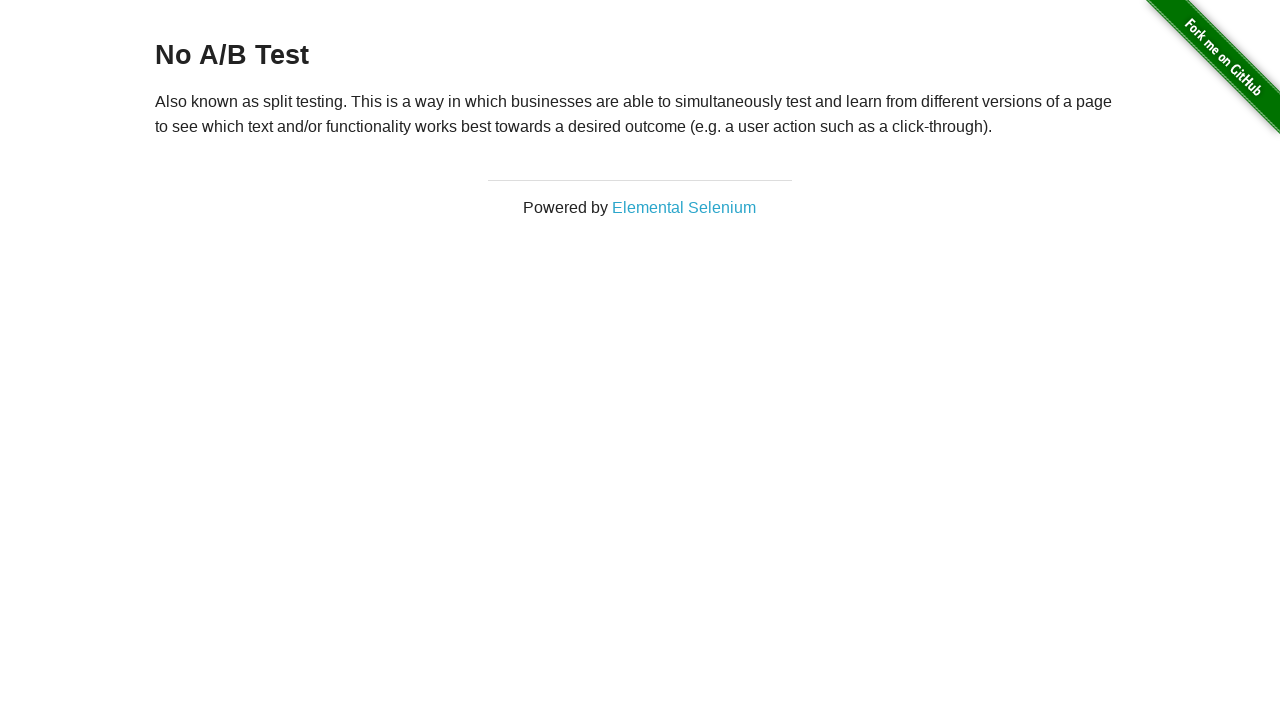